Tests drawing functionality on a web-based painting application by drawing the letters "I" and "Z" on a canvas using mouse actions (click and drag movements).

Starting URL: https://www.youidraw.com/apps/painter/

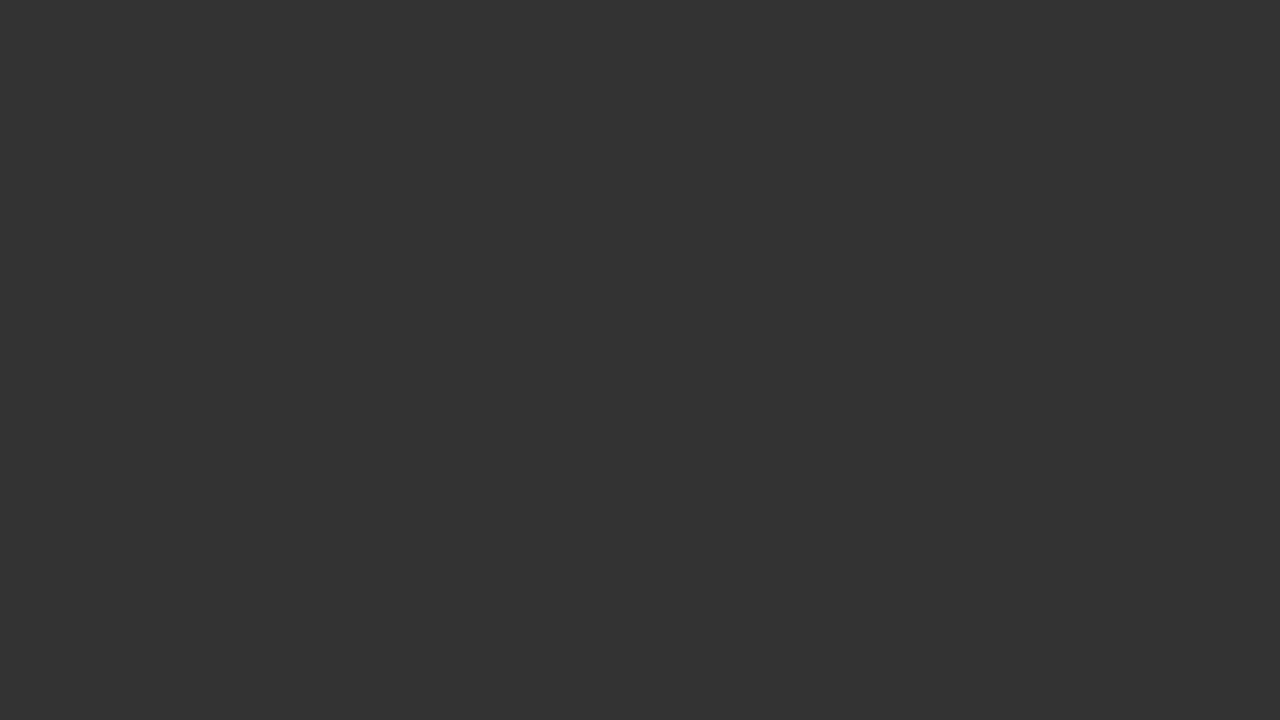

Canvas element is visible and ready
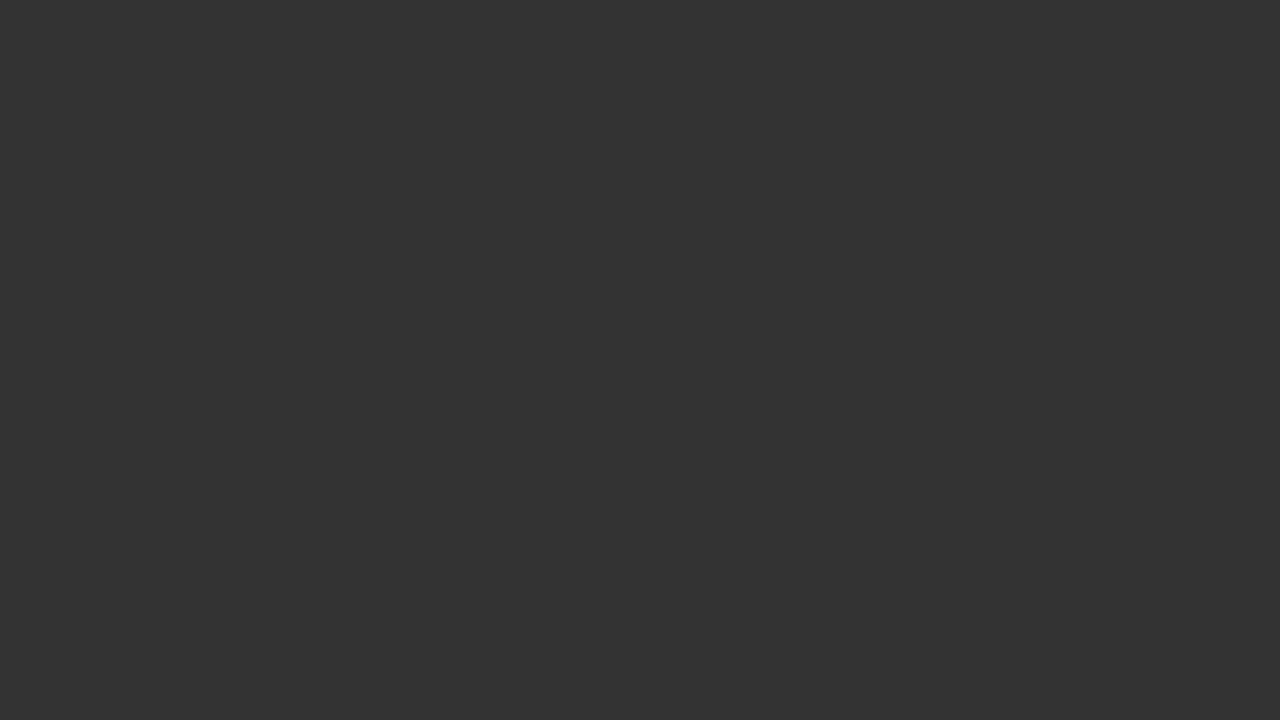

Clicked on the canvas to initialize drawing at (150, 360) on #catch
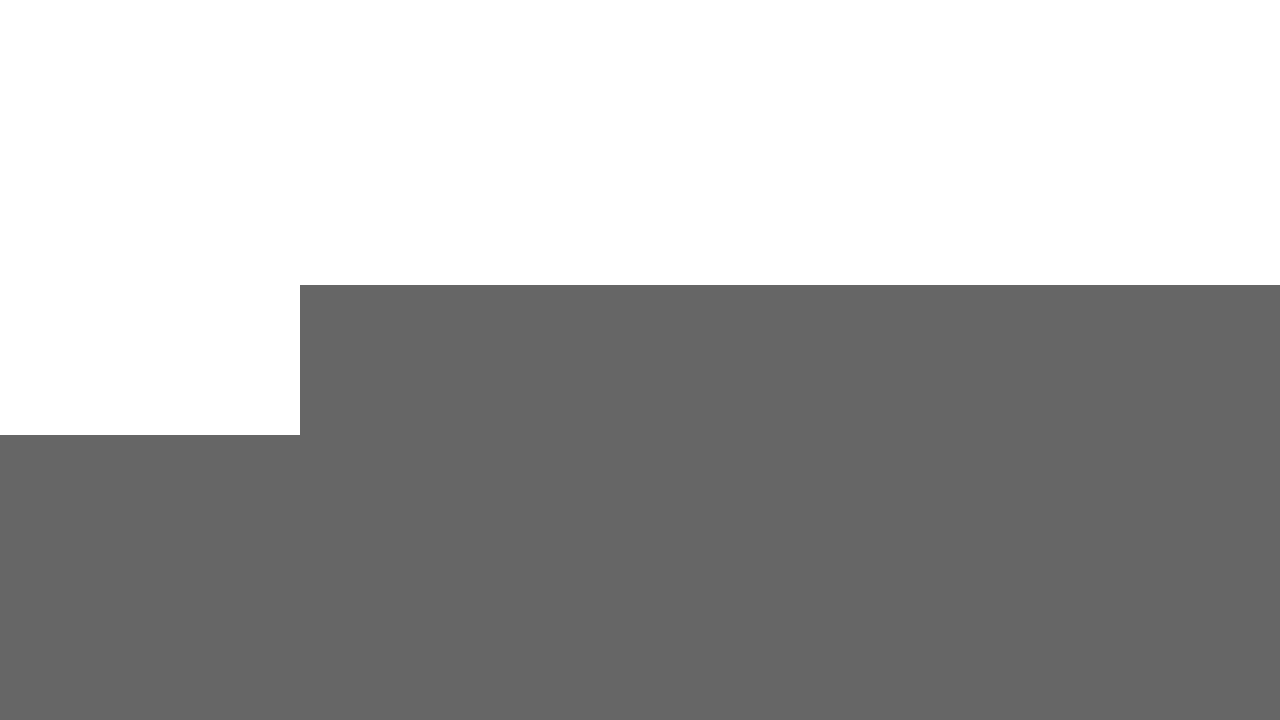

Retrieved canvas bounding box and calculated center position
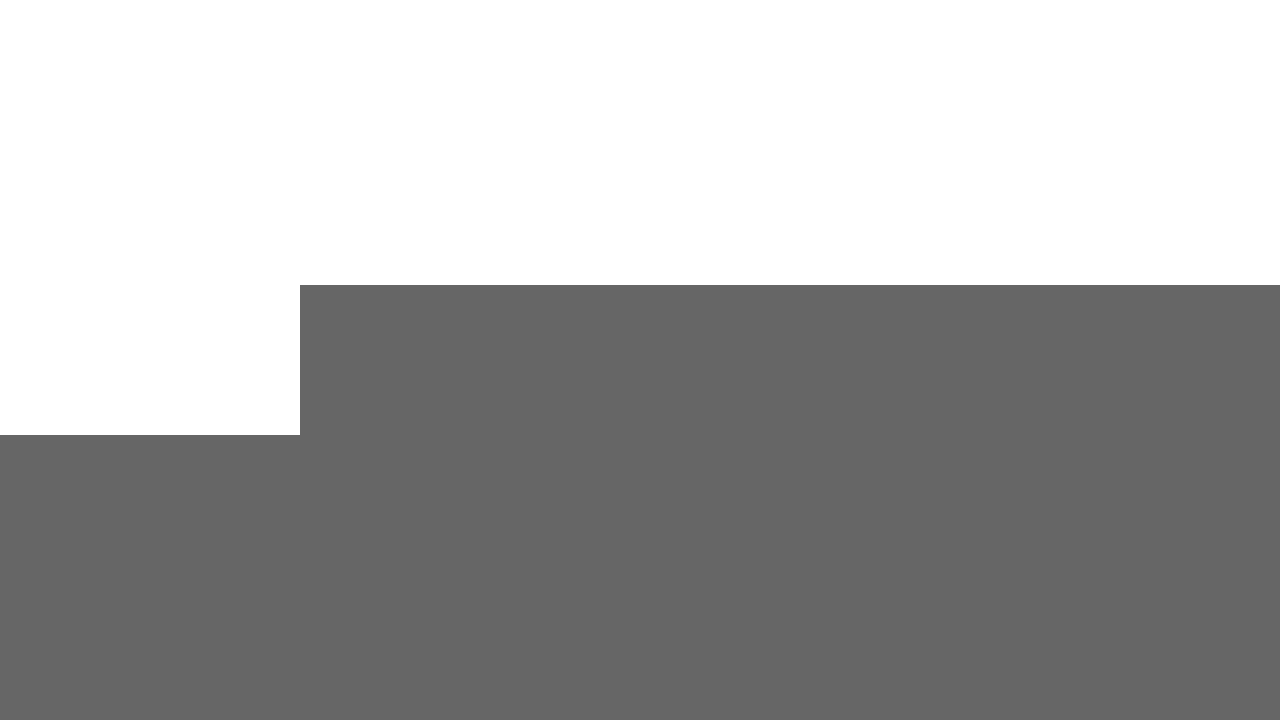

Moved mouse to top of letter I vertical line at (150, 260)
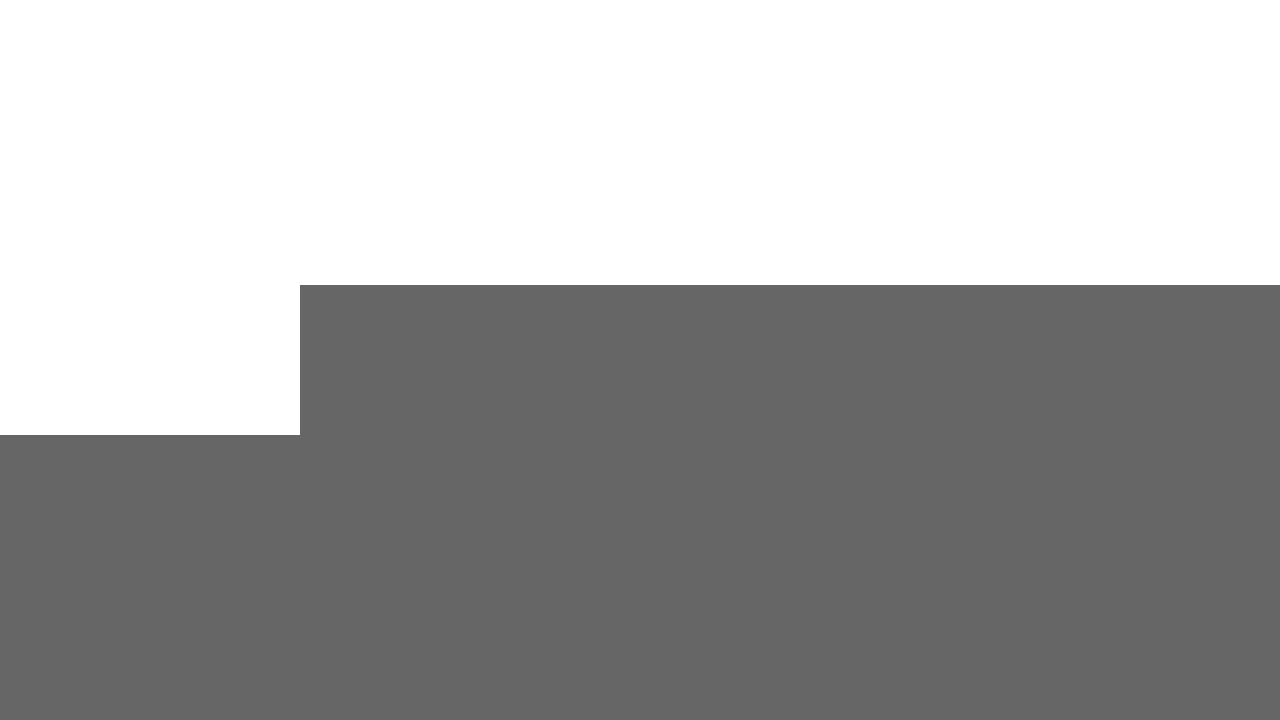

Mouse button pressed down to start drawing at (150, 260)
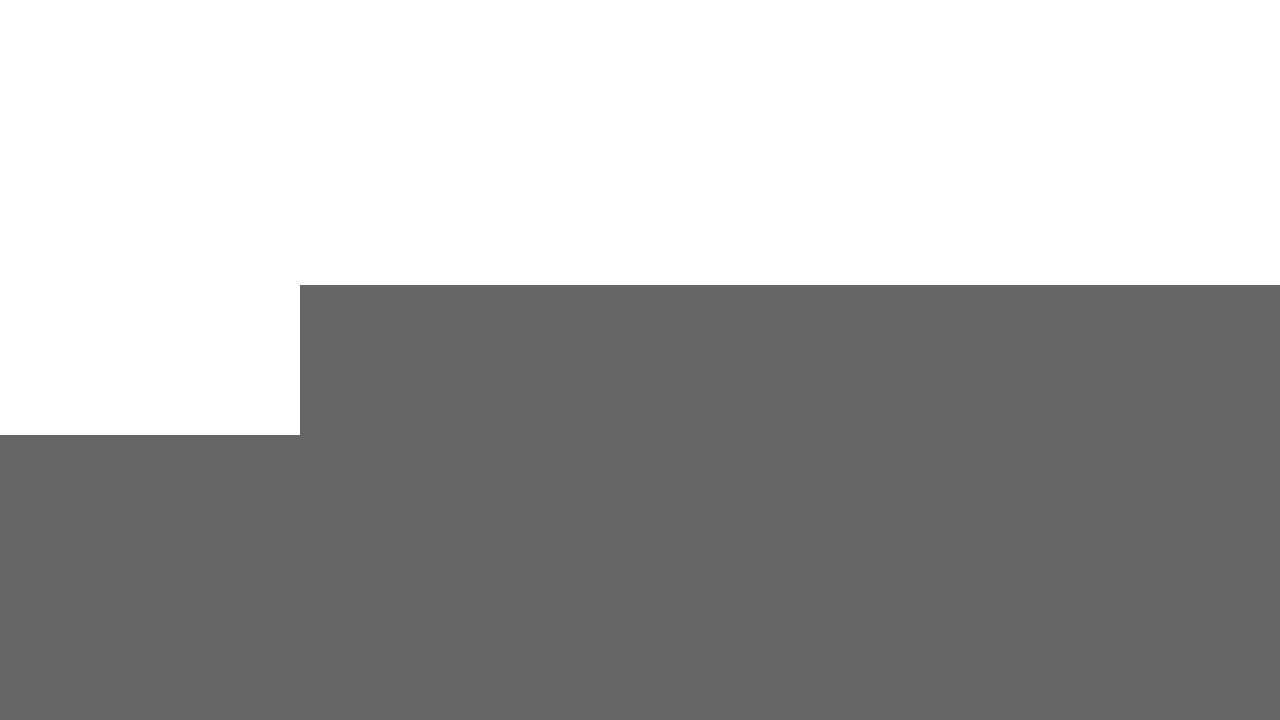

Drew vertical line down for letter I at (150, 460)
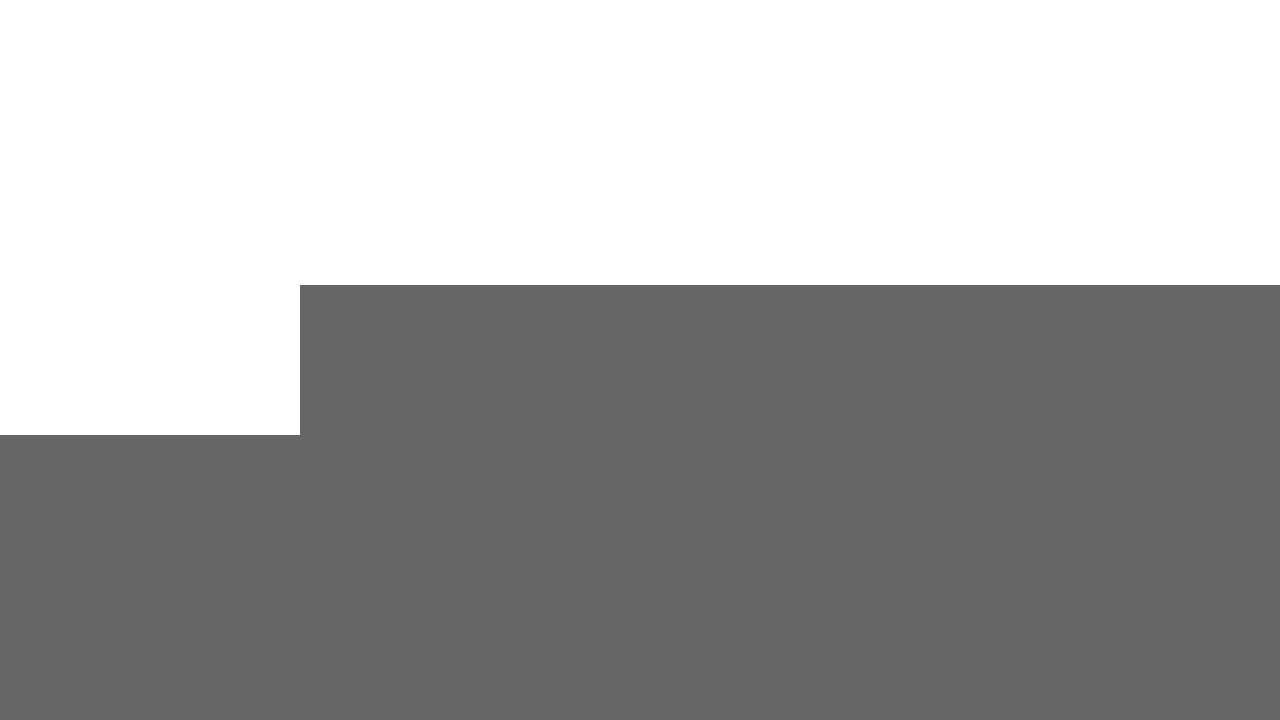

Released mouse button to finish vertical line at (150, 460)
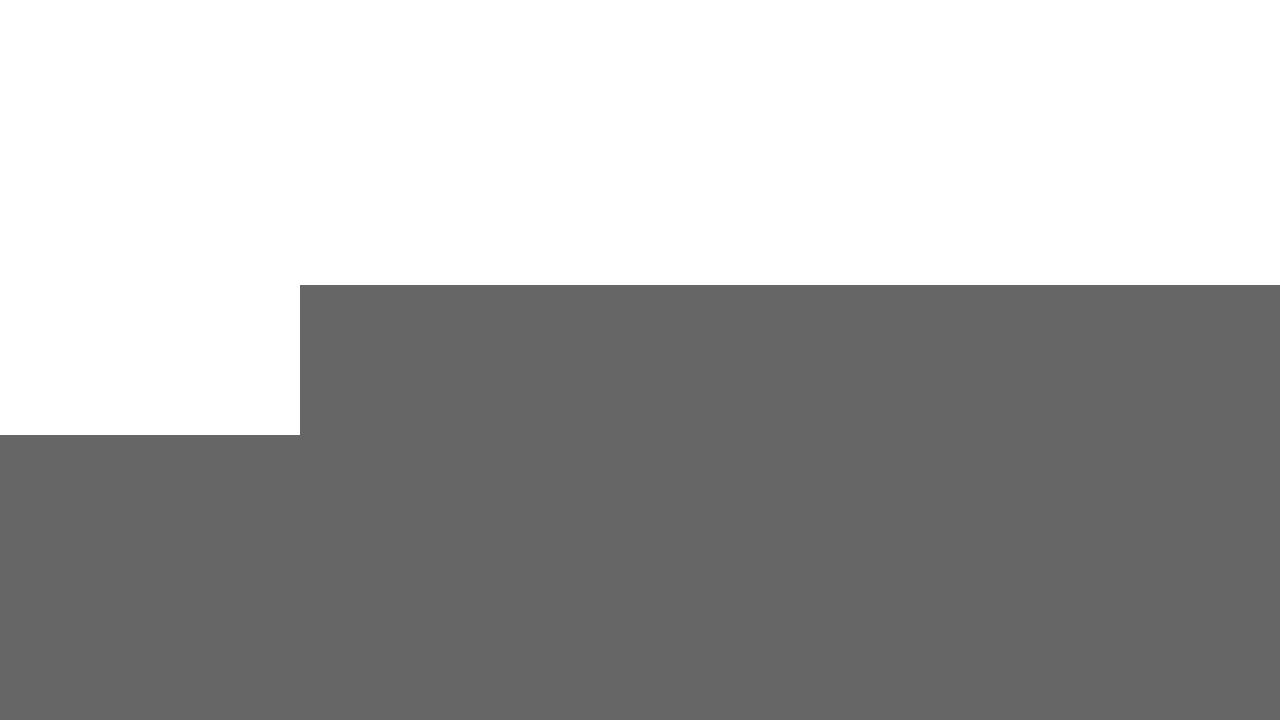

Moved mouse to top horizontal line of letter I at (100, 260)
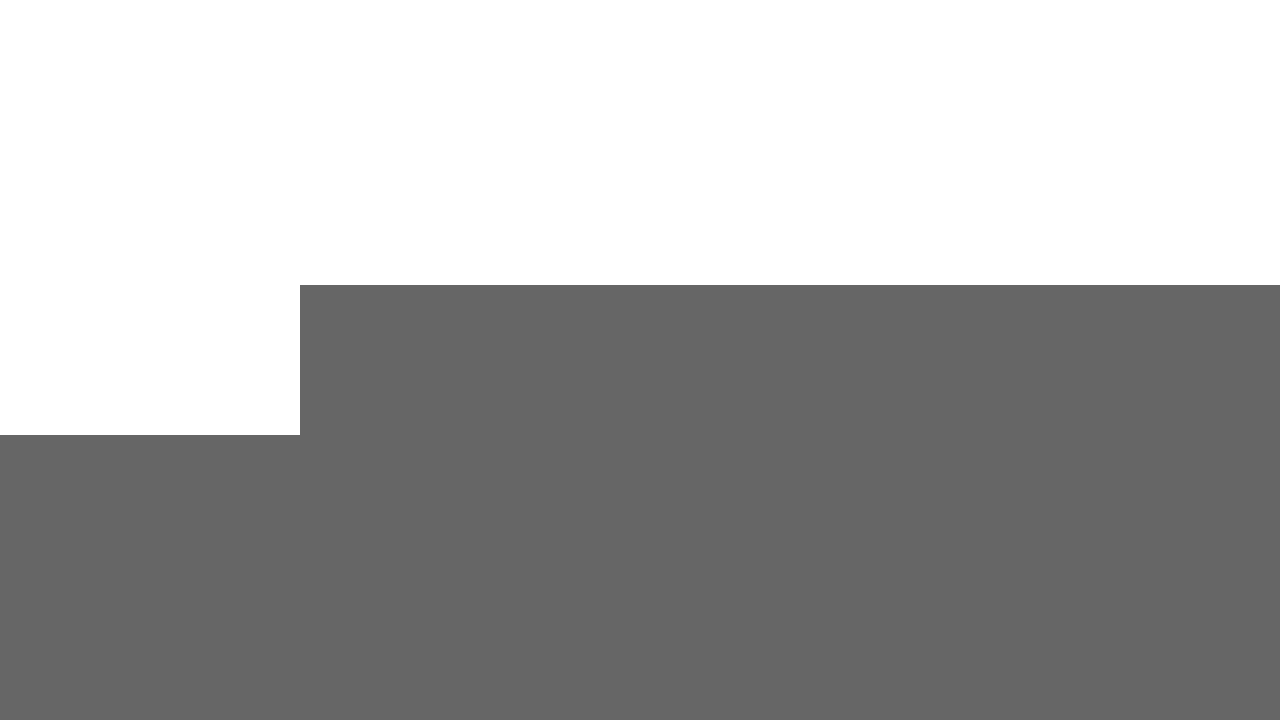

Mouse button pressed down to start top horizontal line at (100, 260)
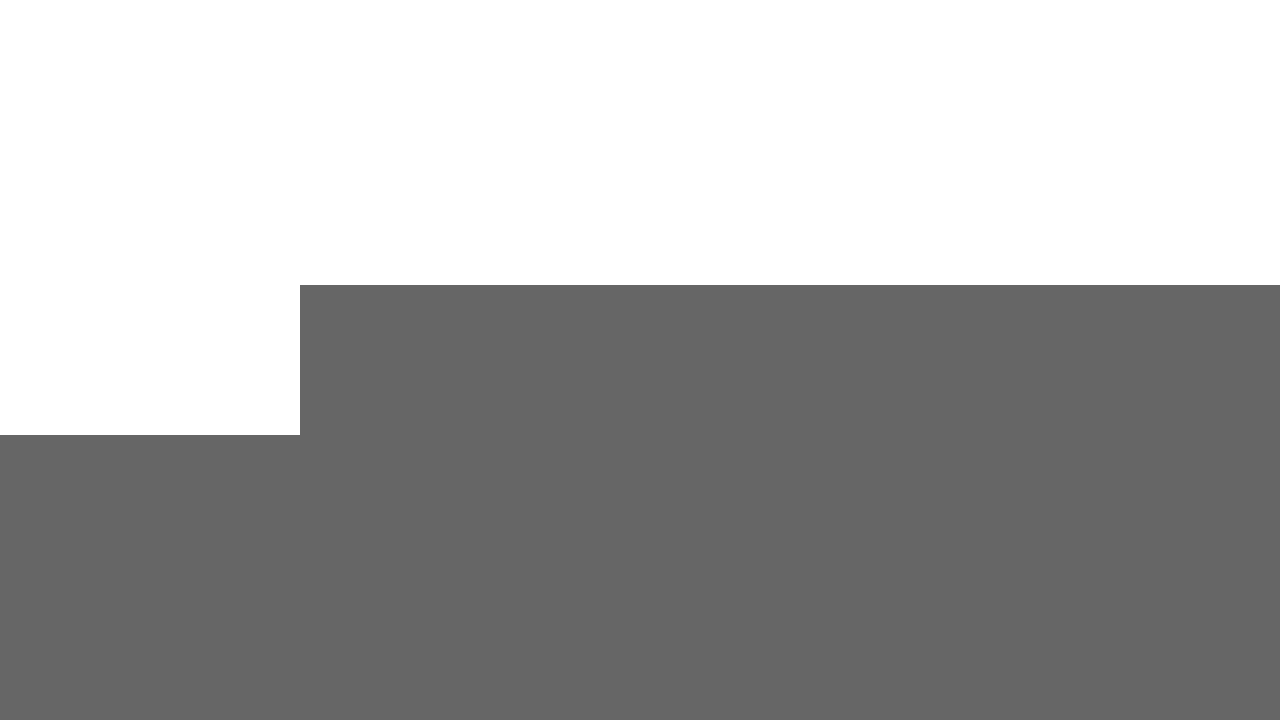

Drew top horizontal line of letter I at (200, 260)
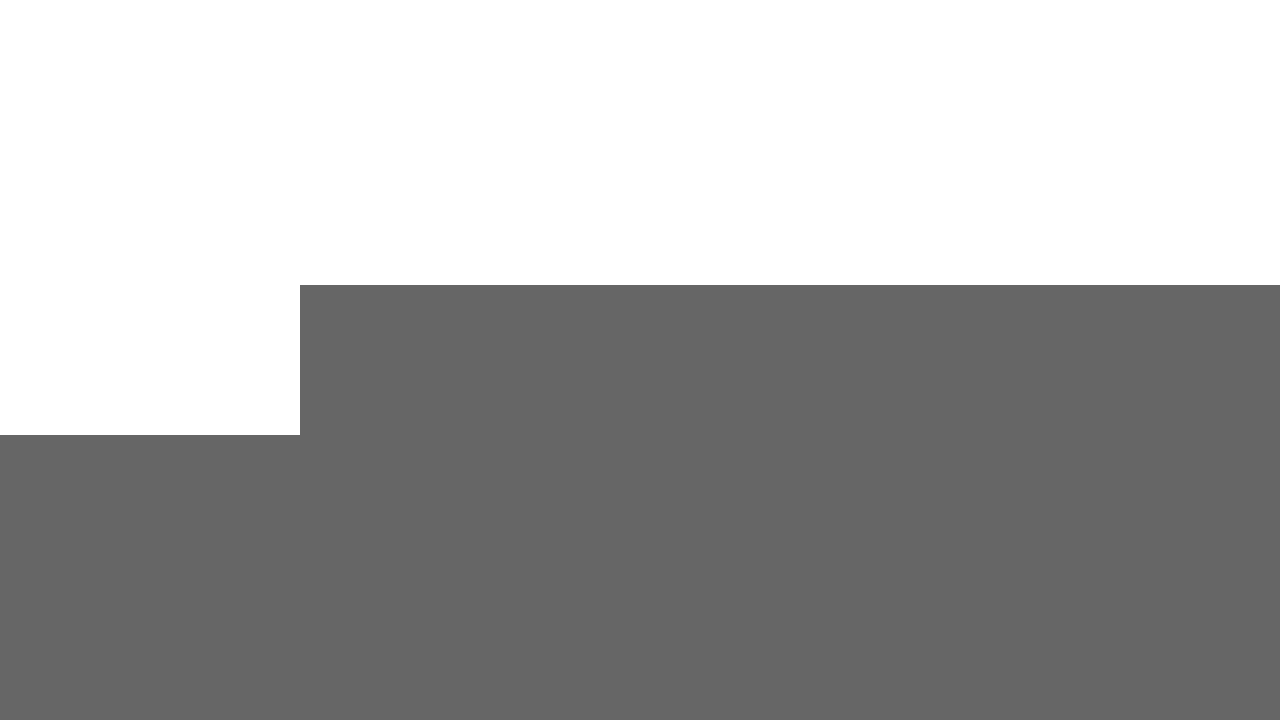

Released mouse button to finish top horizontal line at (200, 260)
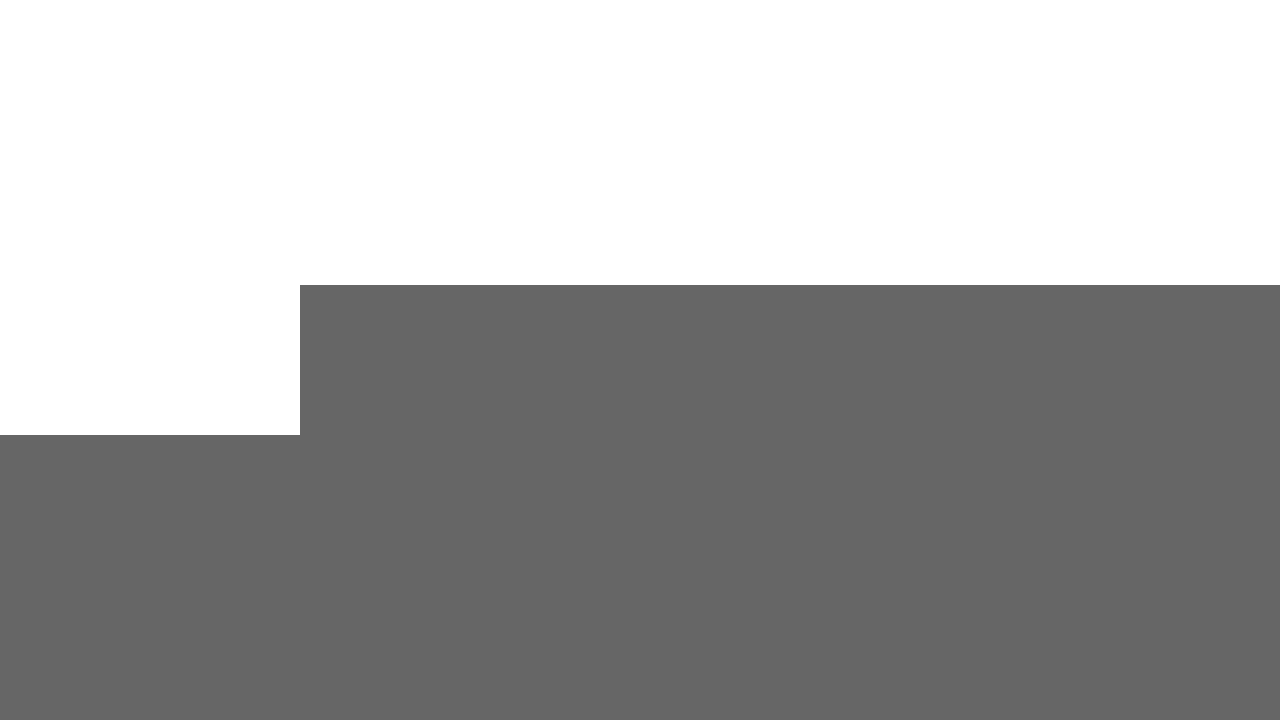

Moved mouse to bottom horizontal line of letter I at (100, 460)
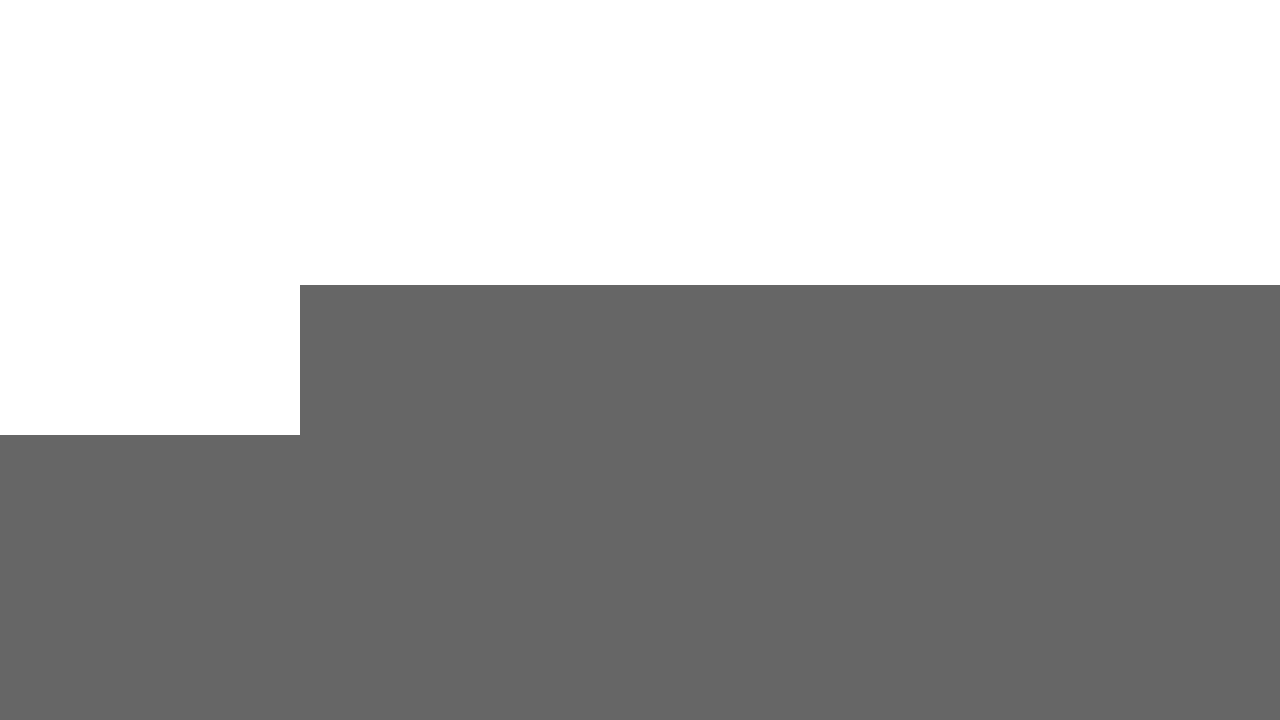

Mouse button pressed down to start bottom horizontal line at (100, 460)
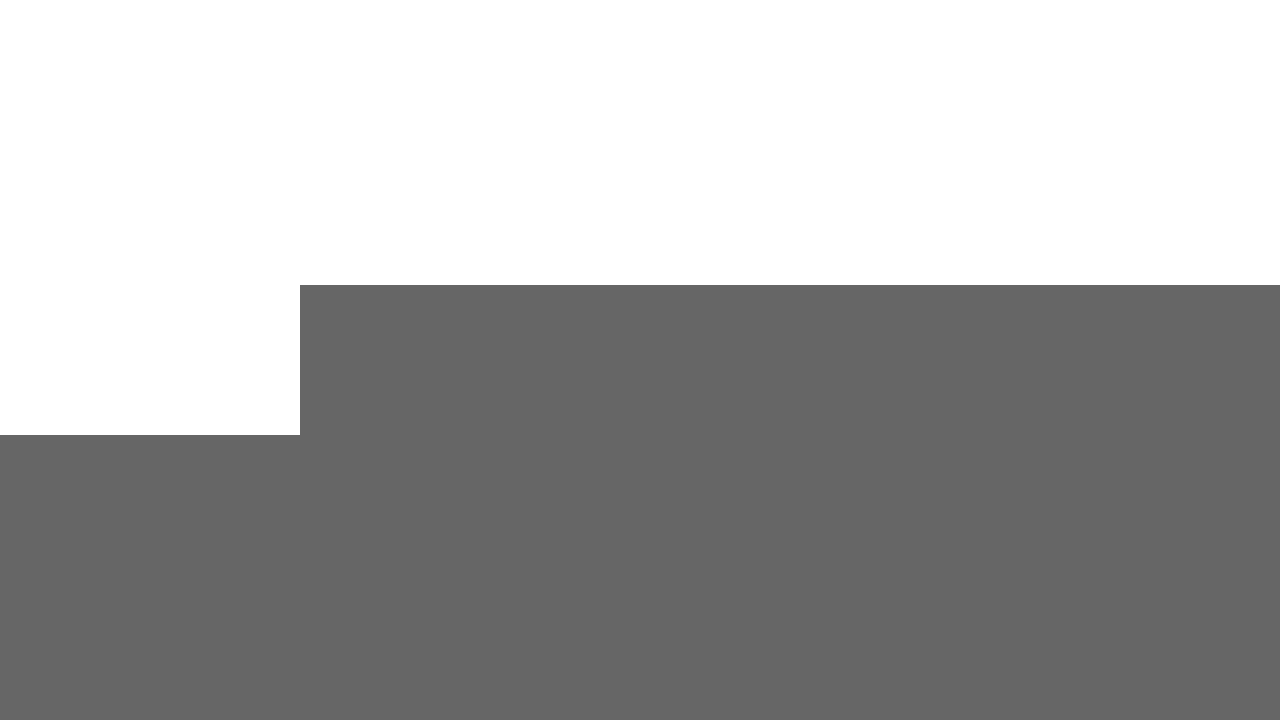

Drew bottom horizontal line of letter I at (200, 460)
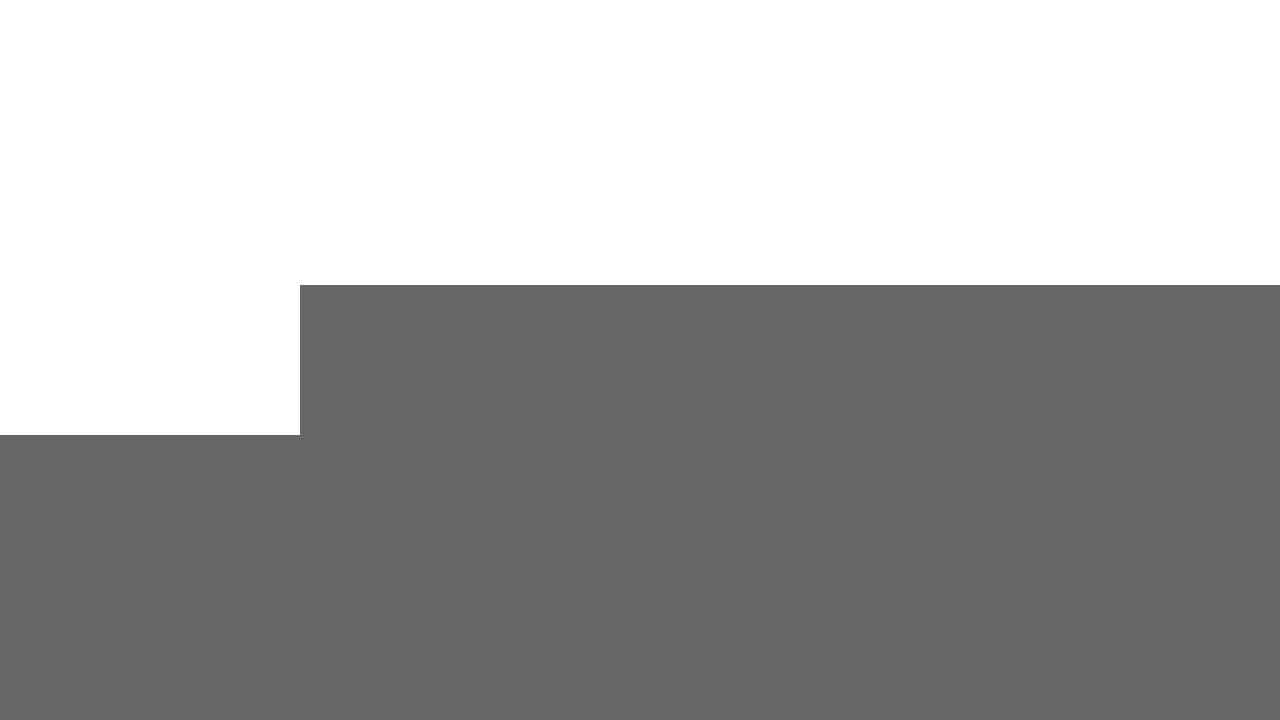

Released mouse button to finish bottom horizontal line of letter I at (200, 460)
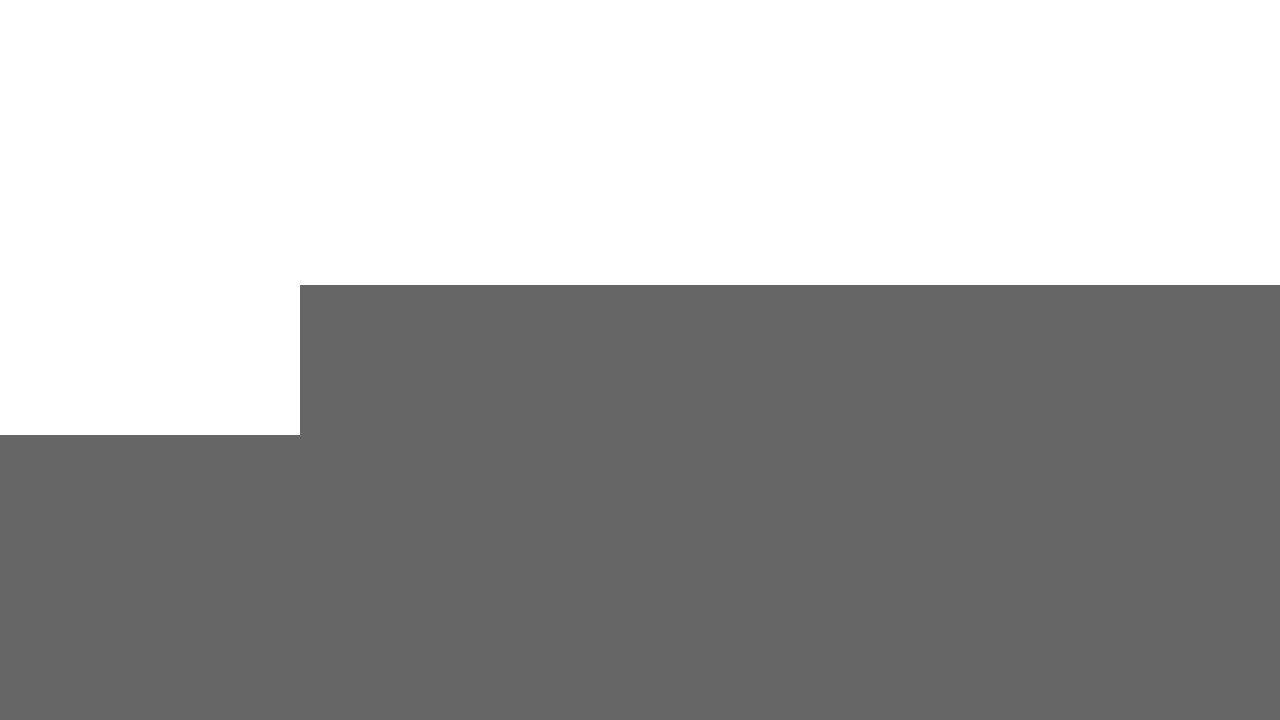

Moved mouse to starting position for letter Z at (300, 260)
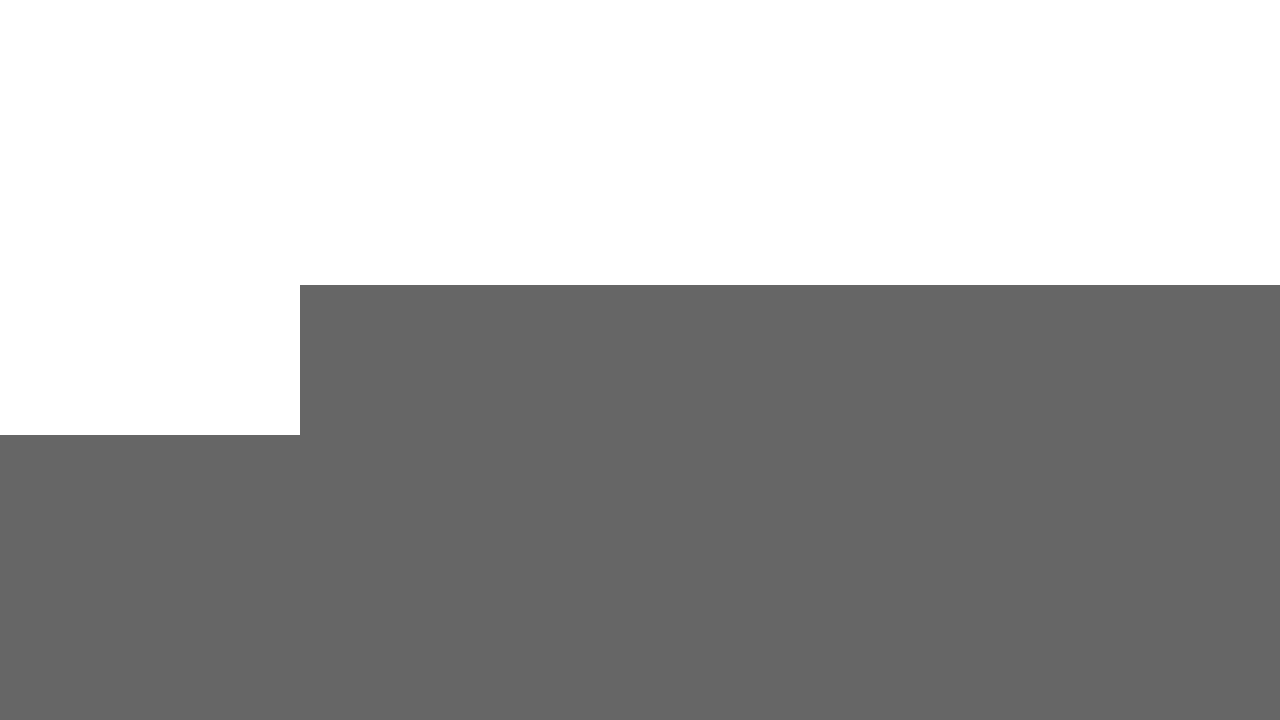

Mouse button pressed down to start drawing letter Z at (300, 260)
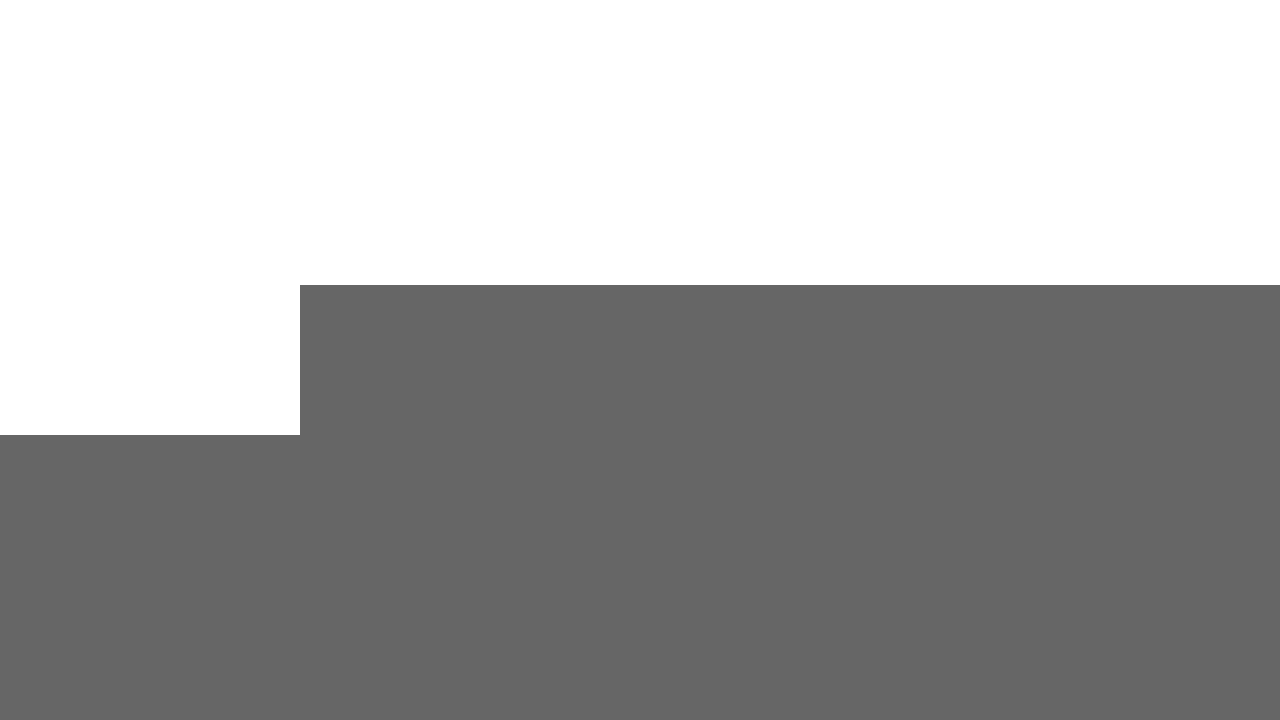

Drew top horizontal line of letter Z at (400, 260)
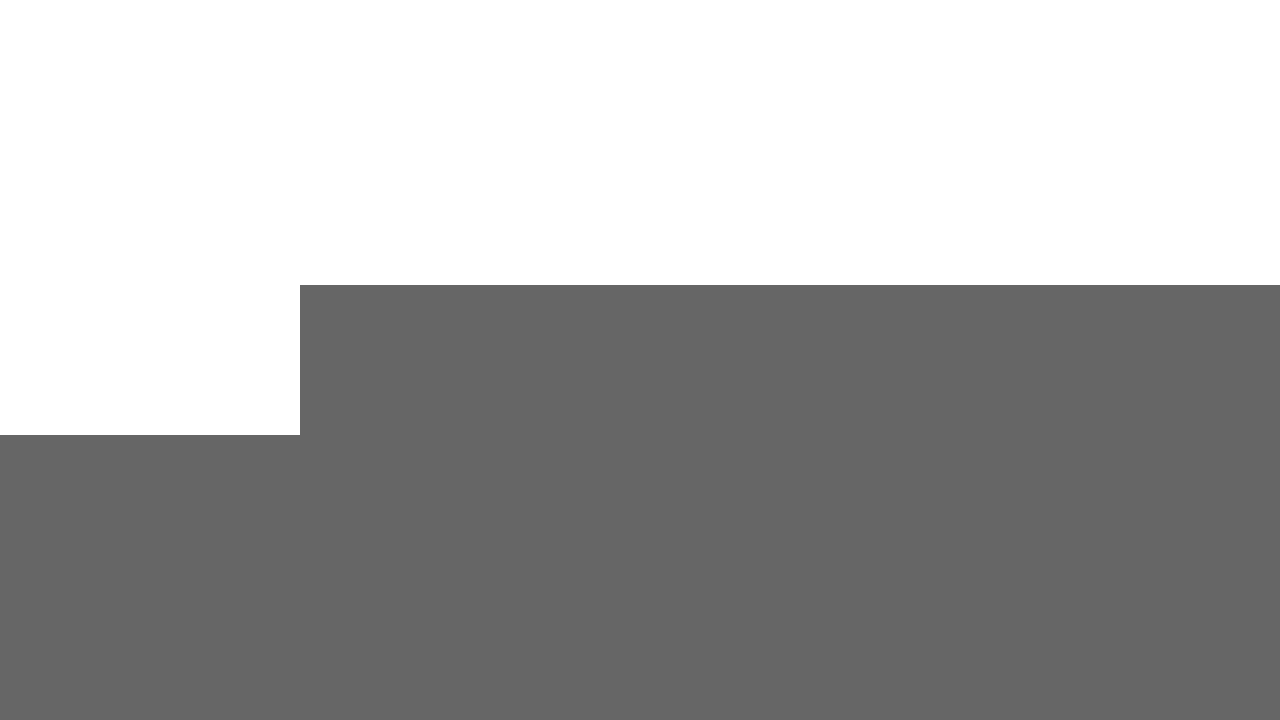

Drew diagonal line down for letter Z at (300, 460)
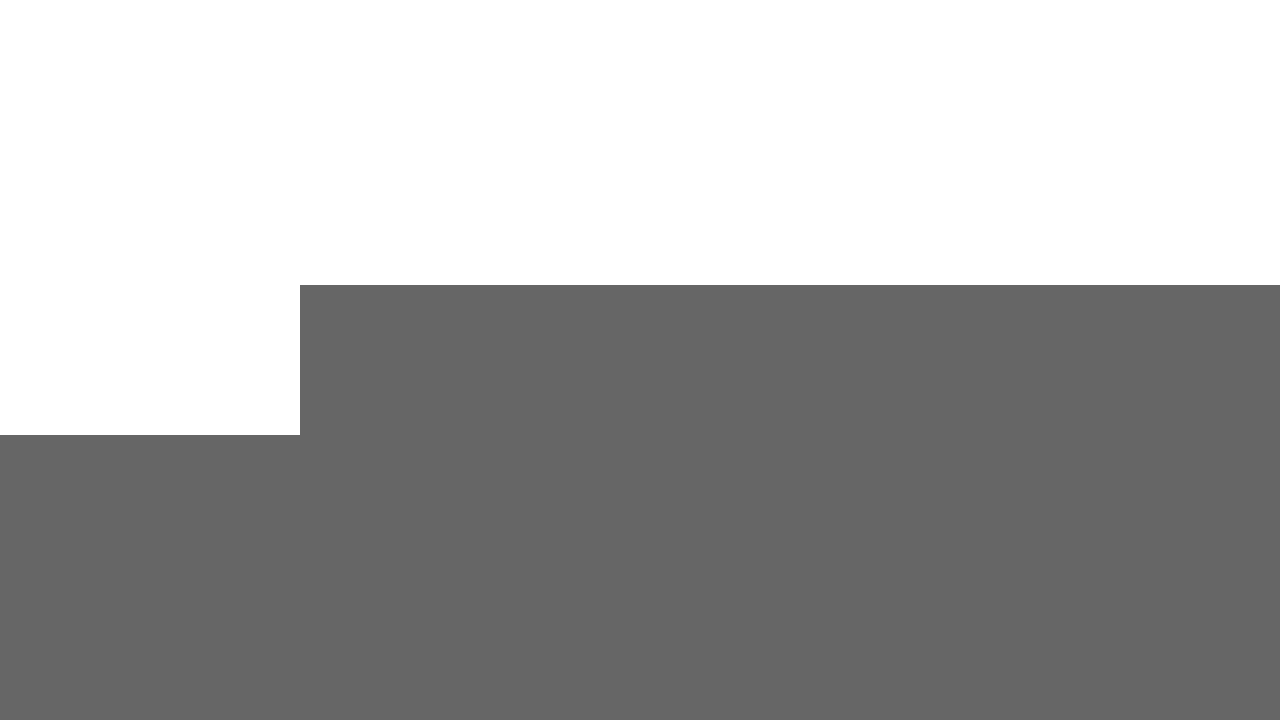

Drew bottom horizontal line of letter Z at (400, 460)
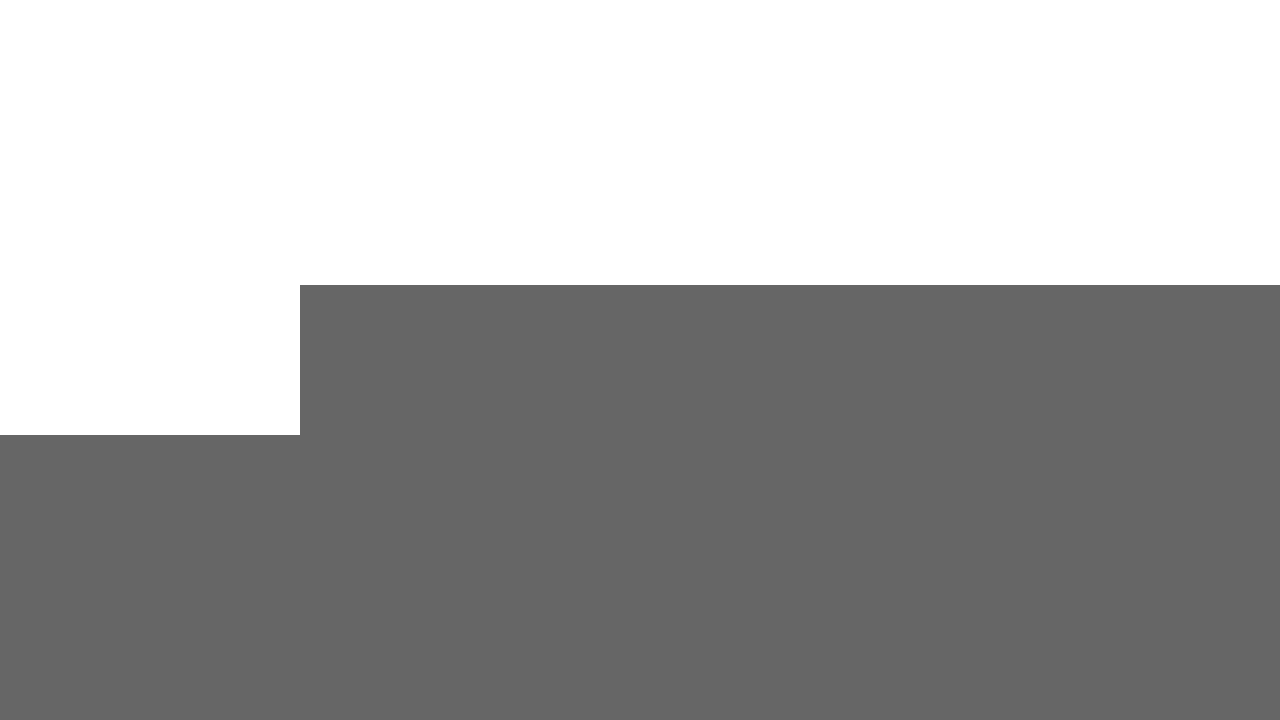

Released mouse button to finish letter Z at (400, 460)
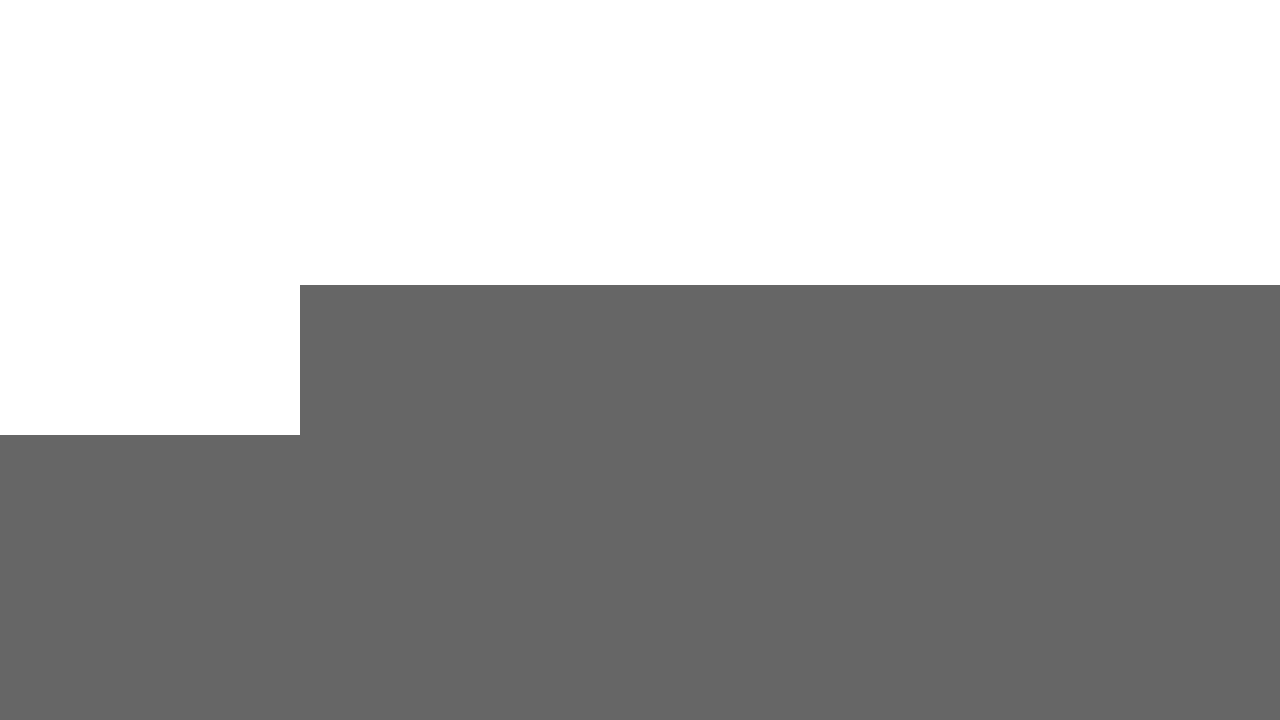

Waited 2 seconds to observe the completed drawing of letters I and Z
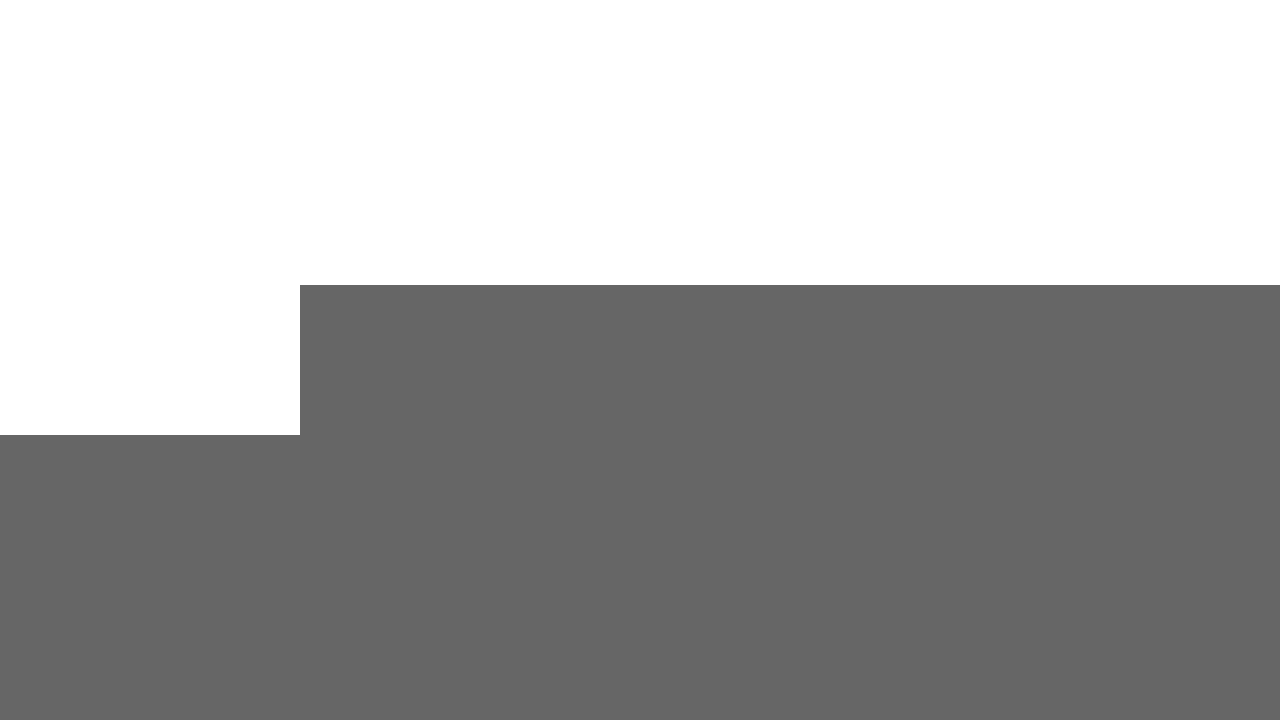

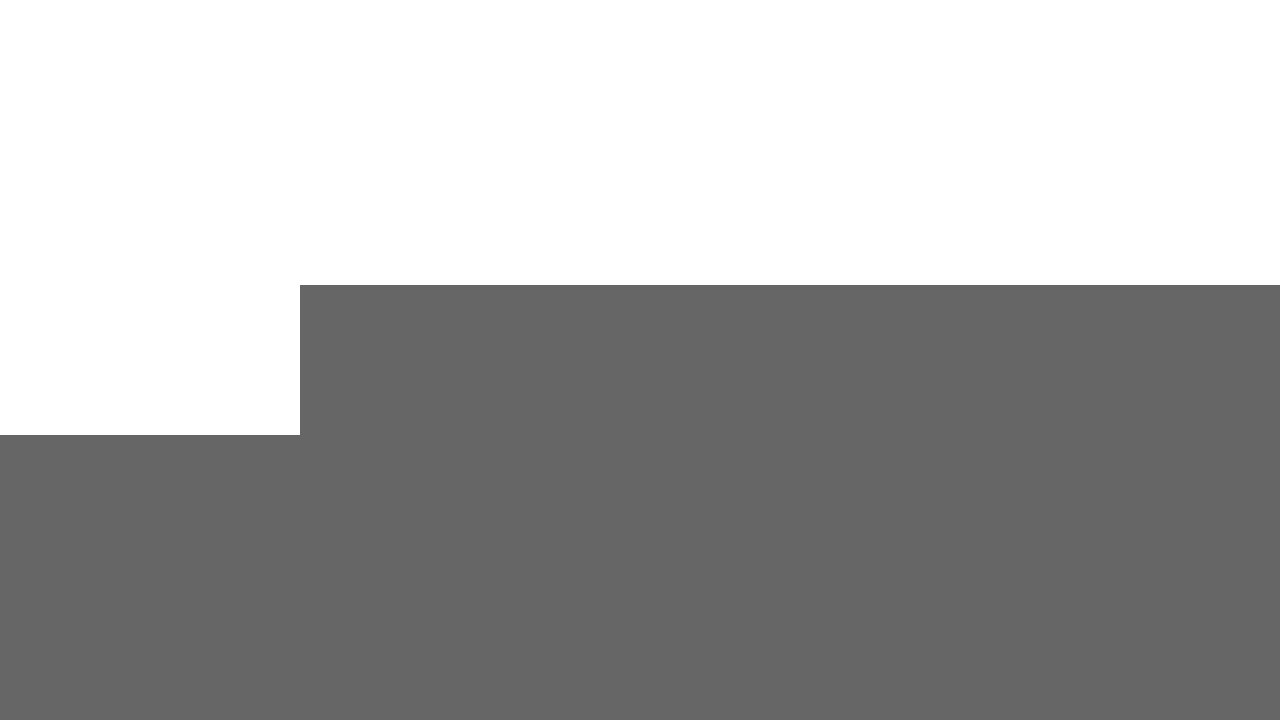